Tests that the Clear completed button displays correct text after marking an item complete

Starting URL: https://demo.playwright.dev/todomvc

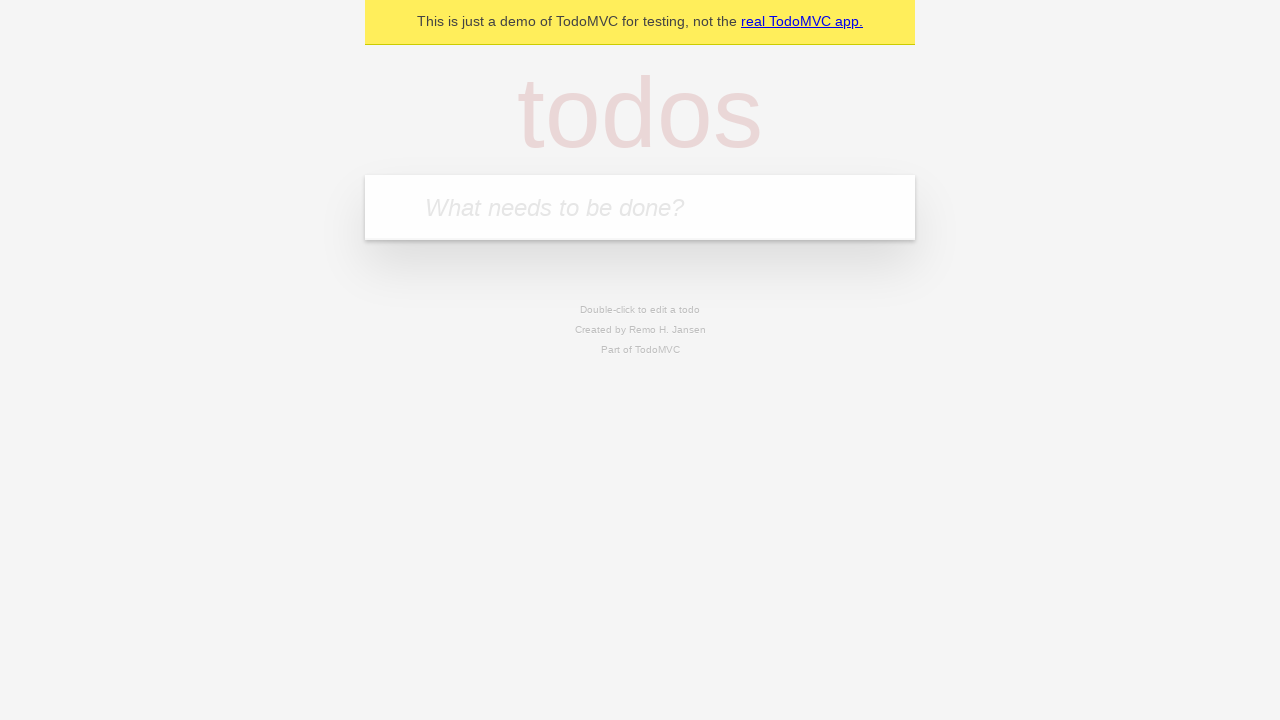

Filled todo input with 'buy some cheese' on internal:attr=[placeholder="What needs to be done?"i]
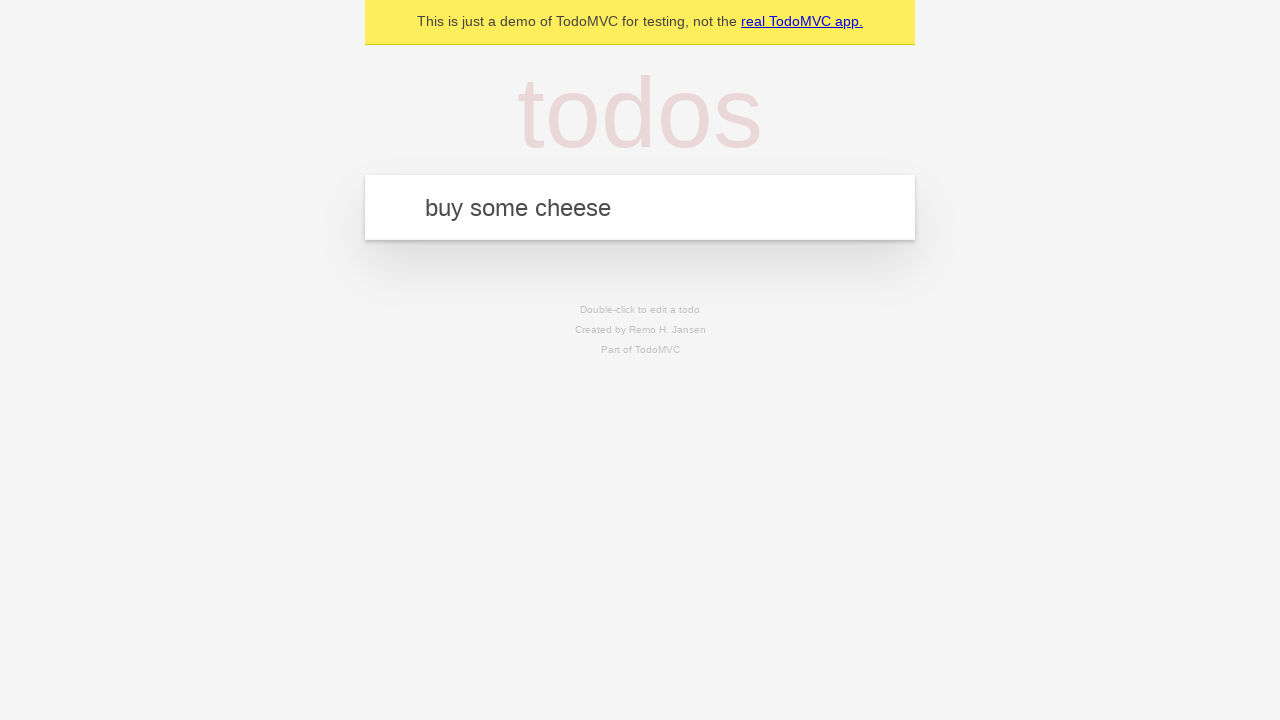

Pressed Enter to add todo 'buy some cheese' on internal:attr=[placeholder="What needs to be done?"i]
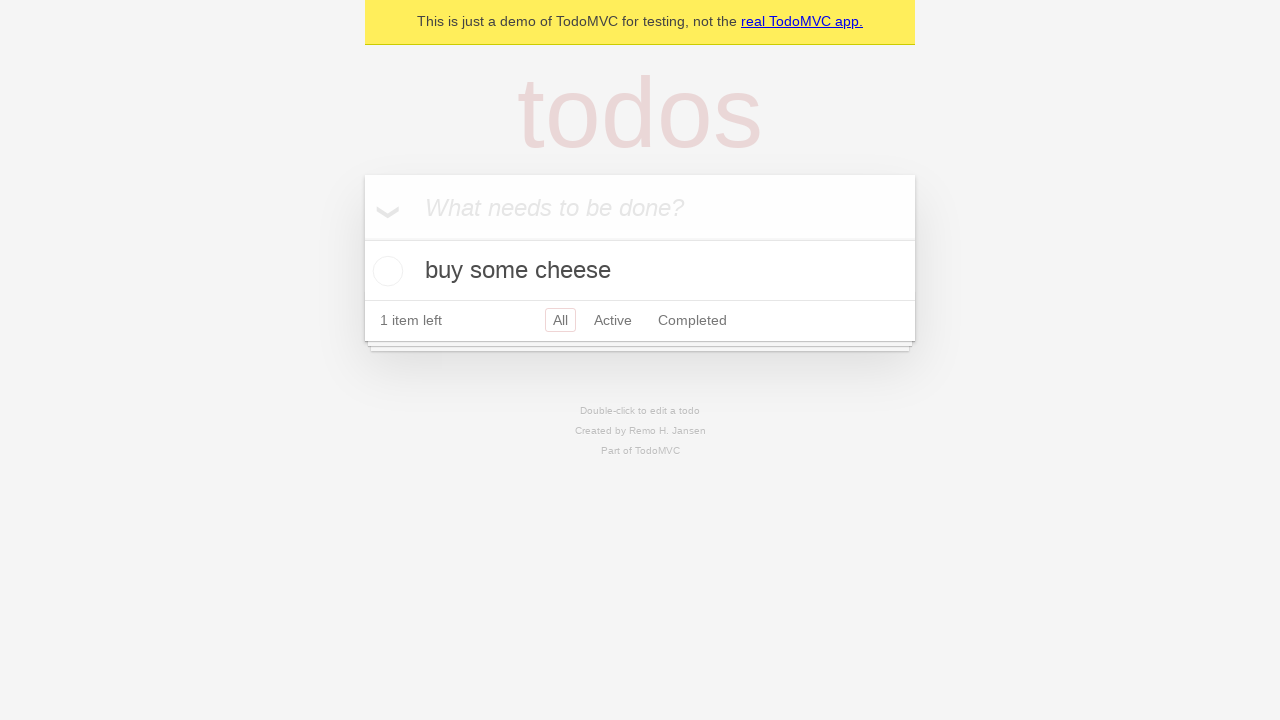

Filled todo input with 'feed the cat' on internal:attr=[placeholder="What needs to be done?"i]
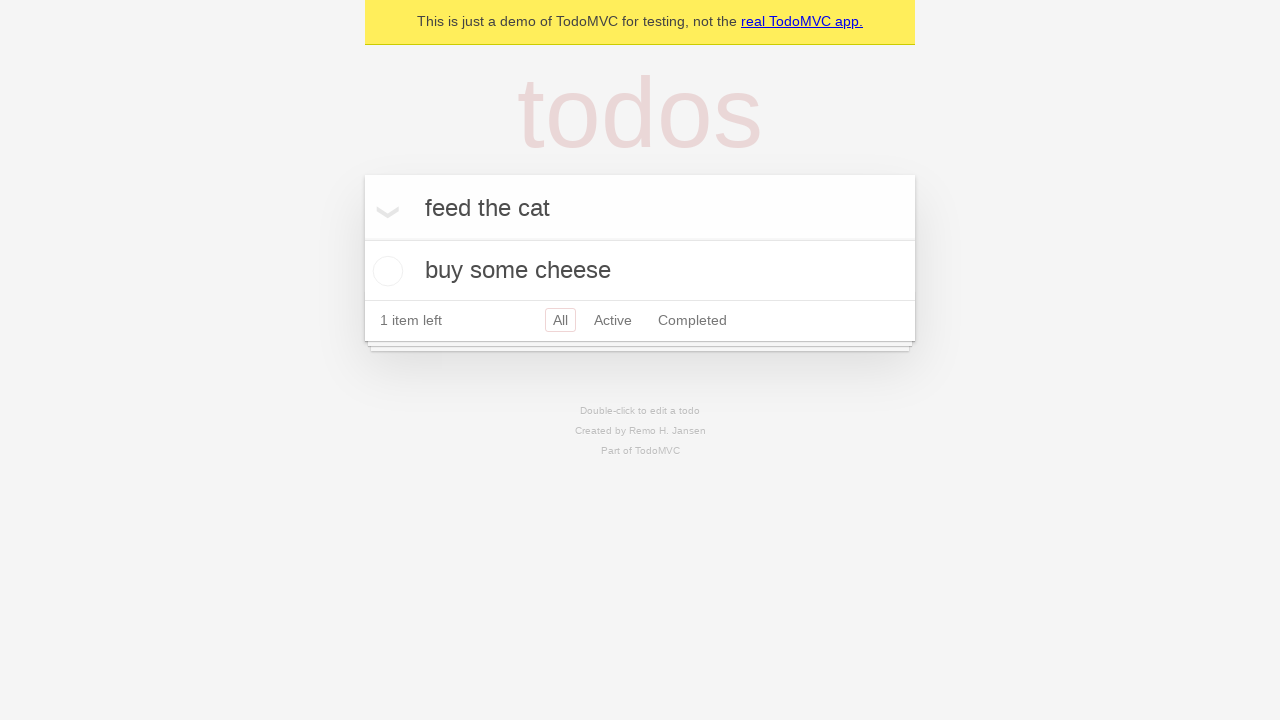

Pressed Enter to add todo 'feed the cat' on internal:attr=[placeholder="What needs to be done?"i]
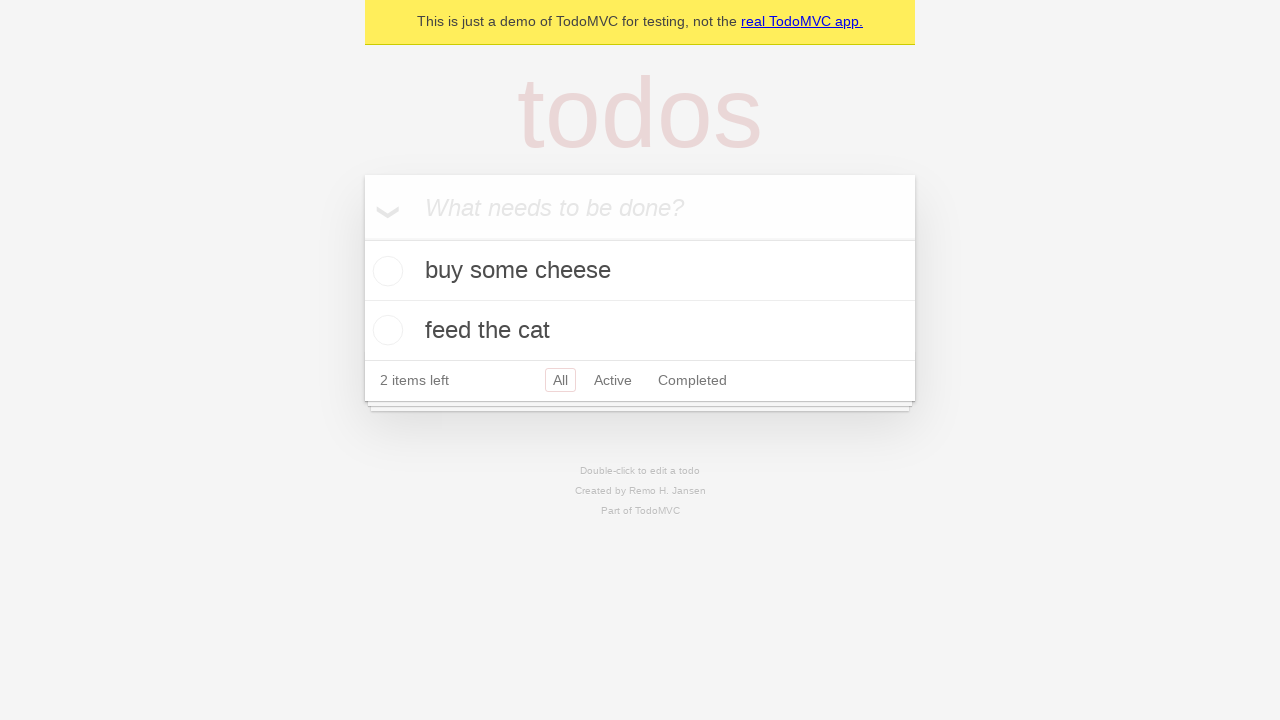

Filled todo input with 'book a doctors appointment' on internal:attr=[placeholder="What needs to be done?"i]
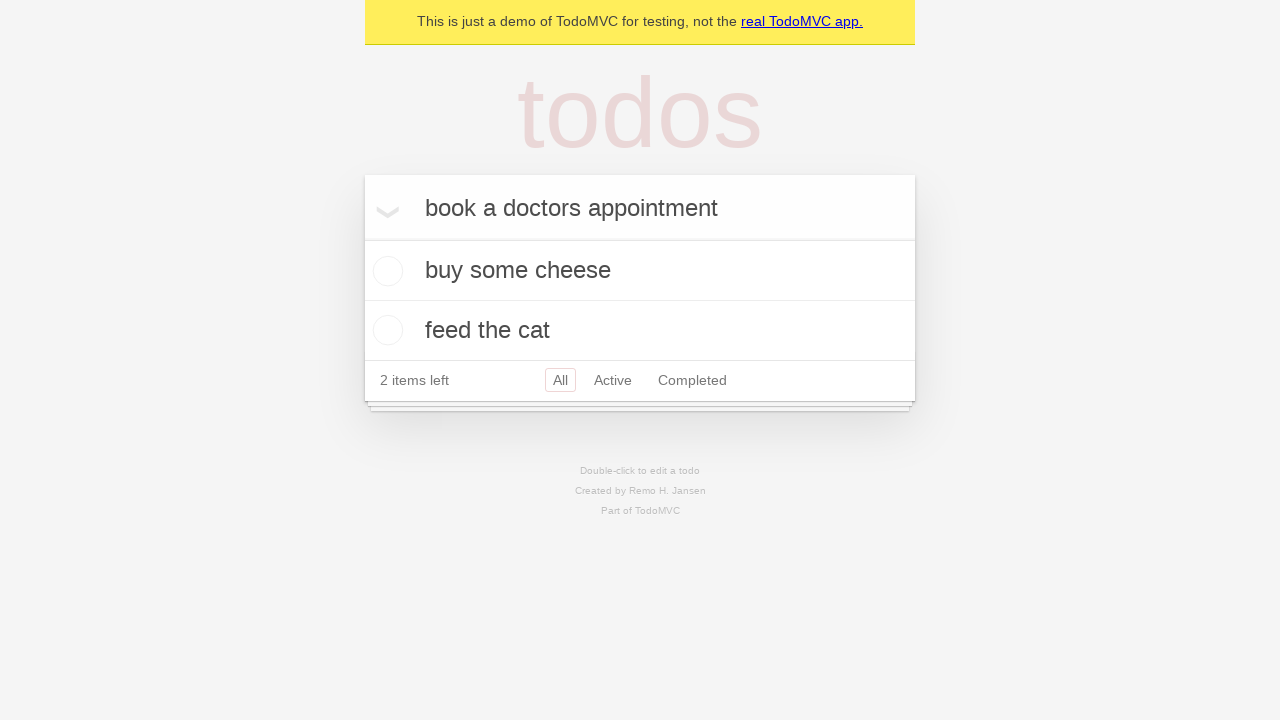

Pressed Enter to add todo 'book a doctors appointment' on internal:attr=[placeholder="What needs to be done?"i]
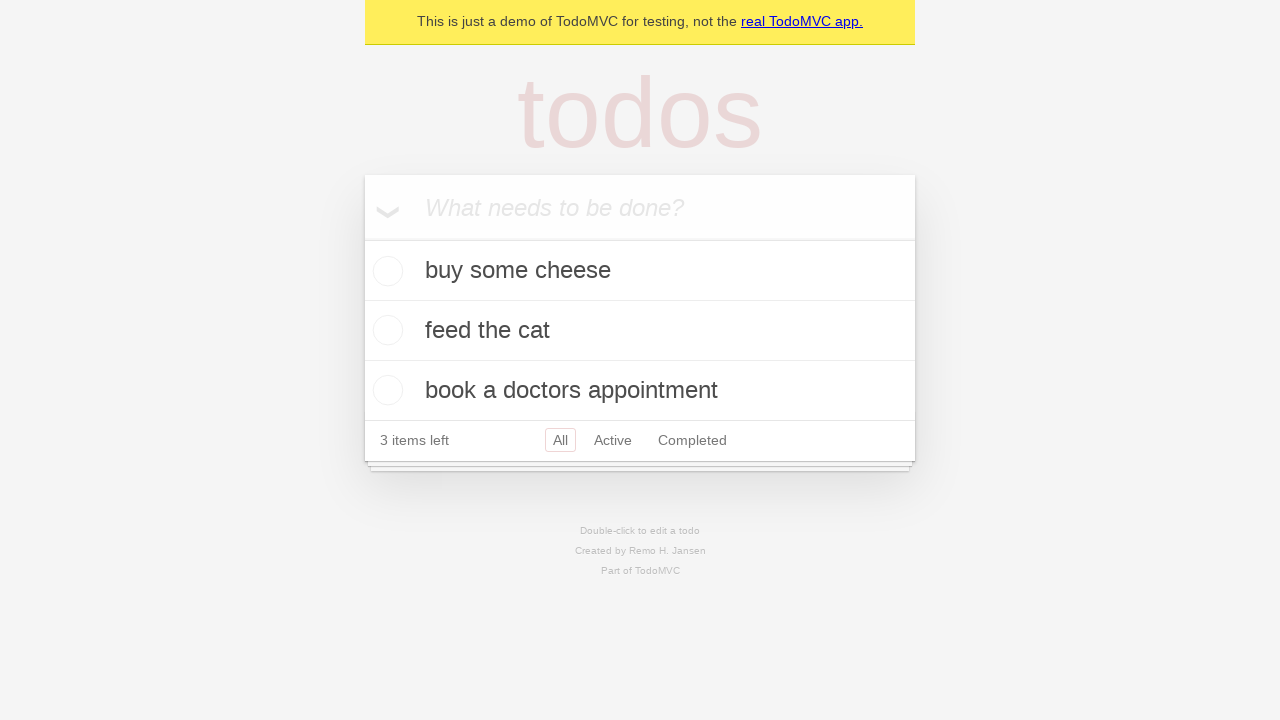

All 3 todo items loaded
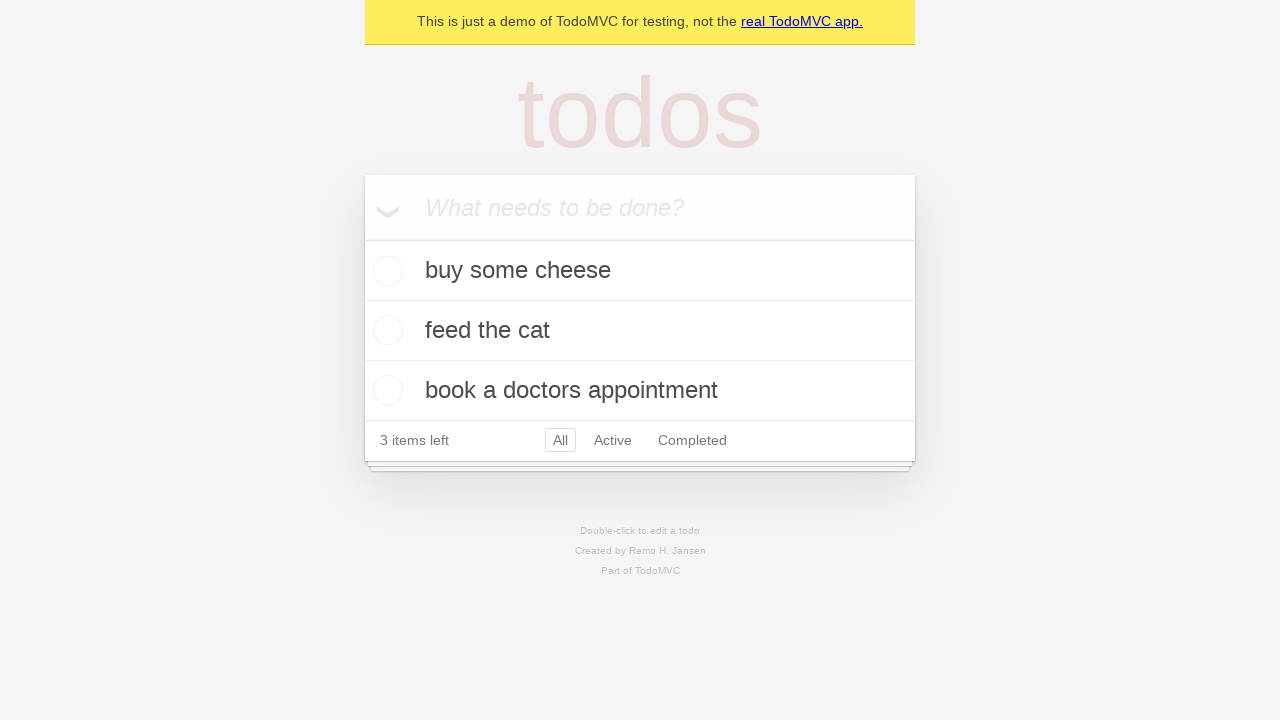

Marked first todo item as complete at (385, 271) on .todo-list li .toggle >> nth=0
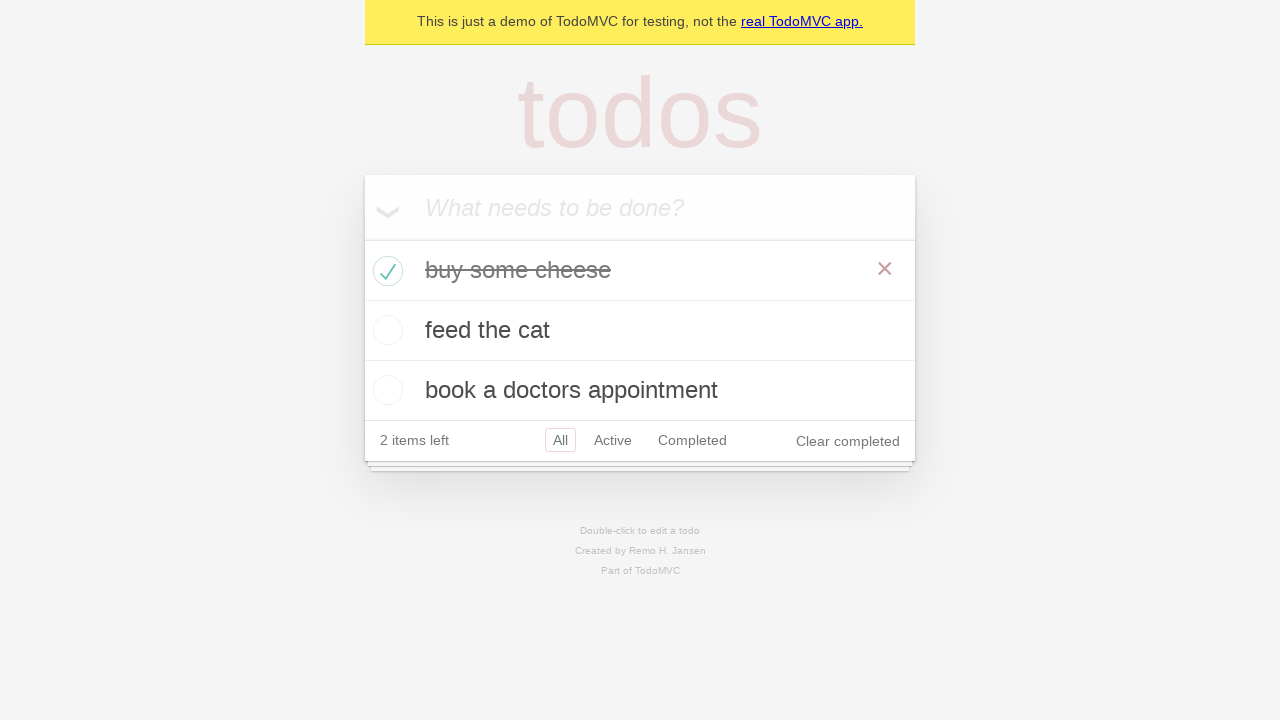

Clear completed button appeared after marking item complete
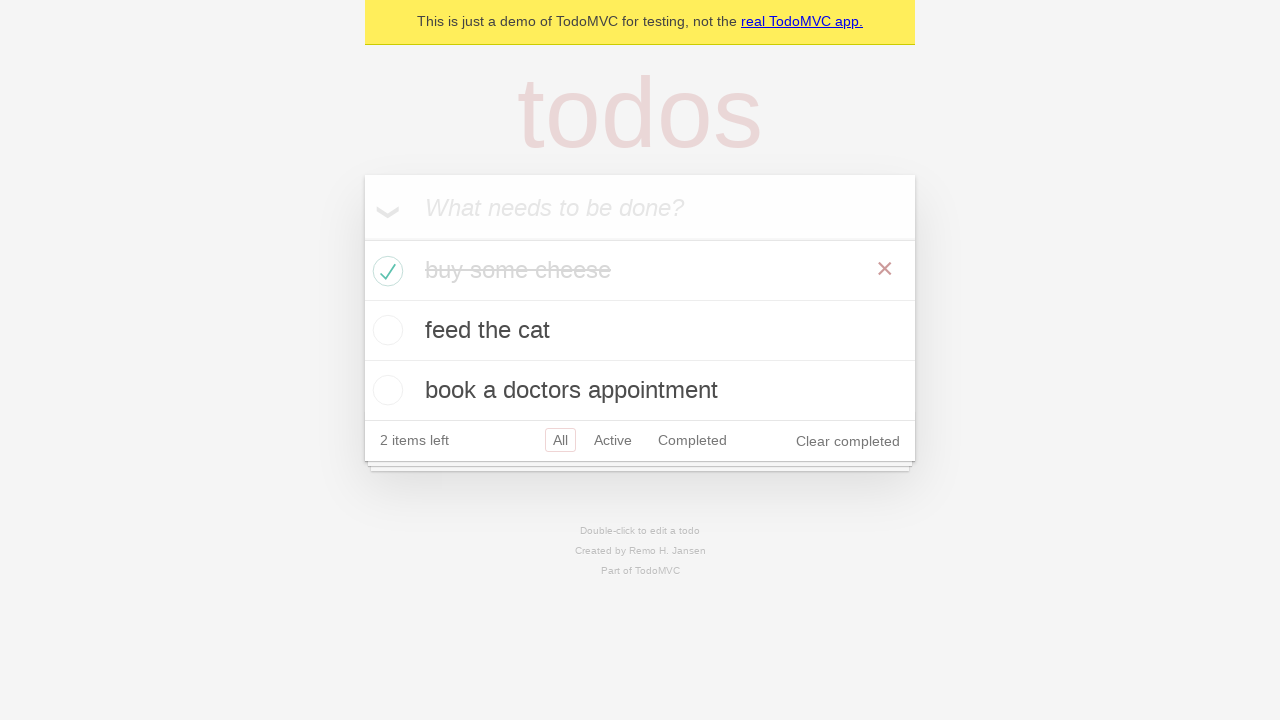

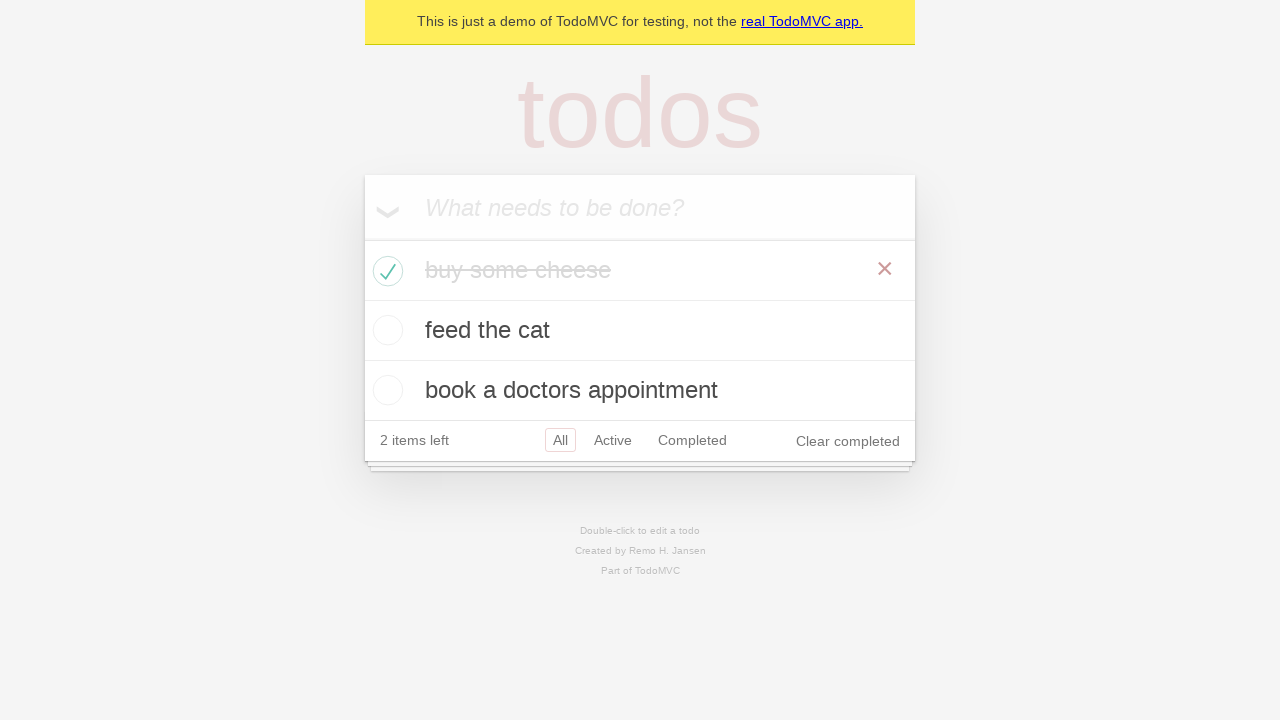